Tests the quickbar search functionality by typing a search query, verifying dropdown suggestions appear, and navigating to search results via Enter key and click.

Starting URL: https://de.serlo.org/

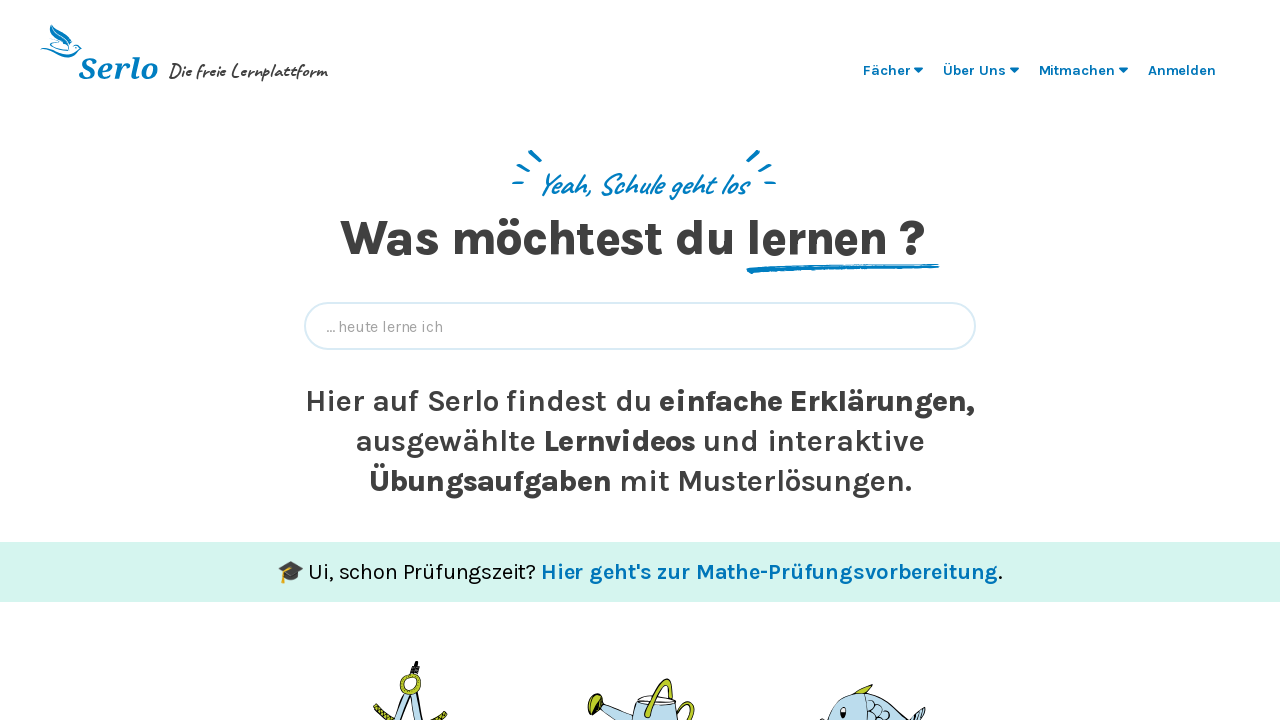

Clicked quickbar search input field at (640, 326) on input[placeholder*='heute lerne ich']
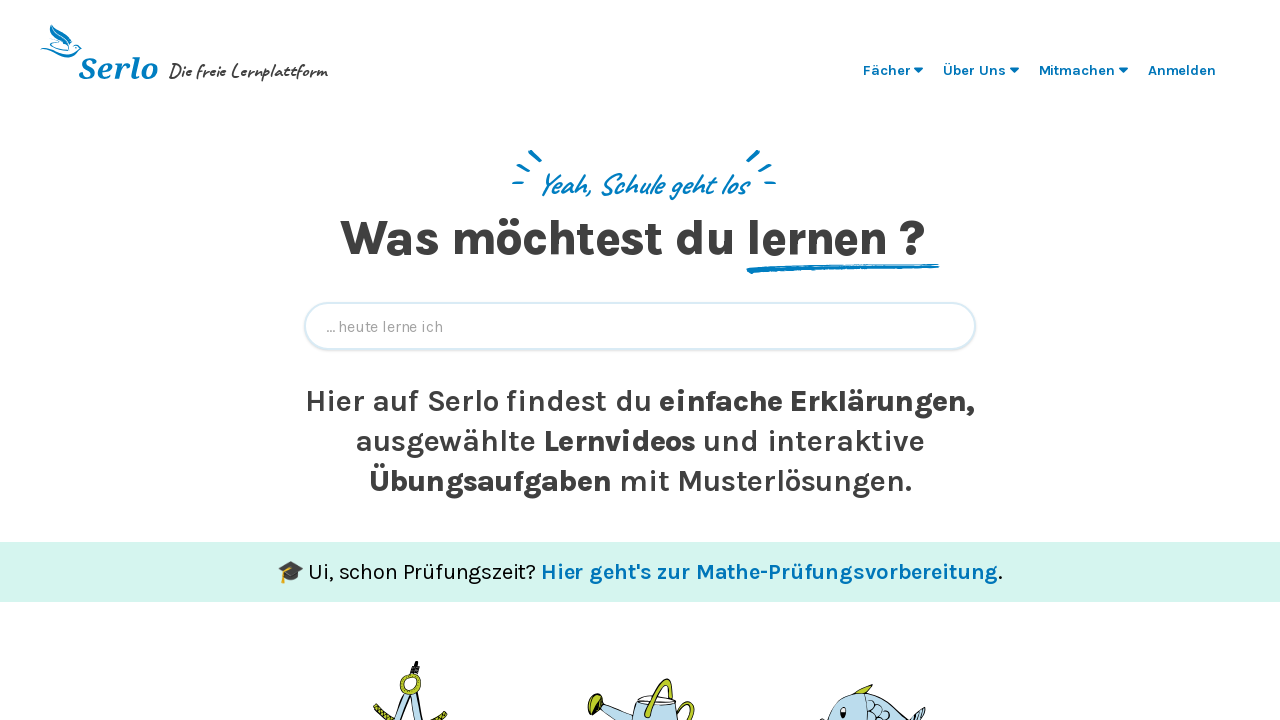

Typed 'Vektor' in quickbar search
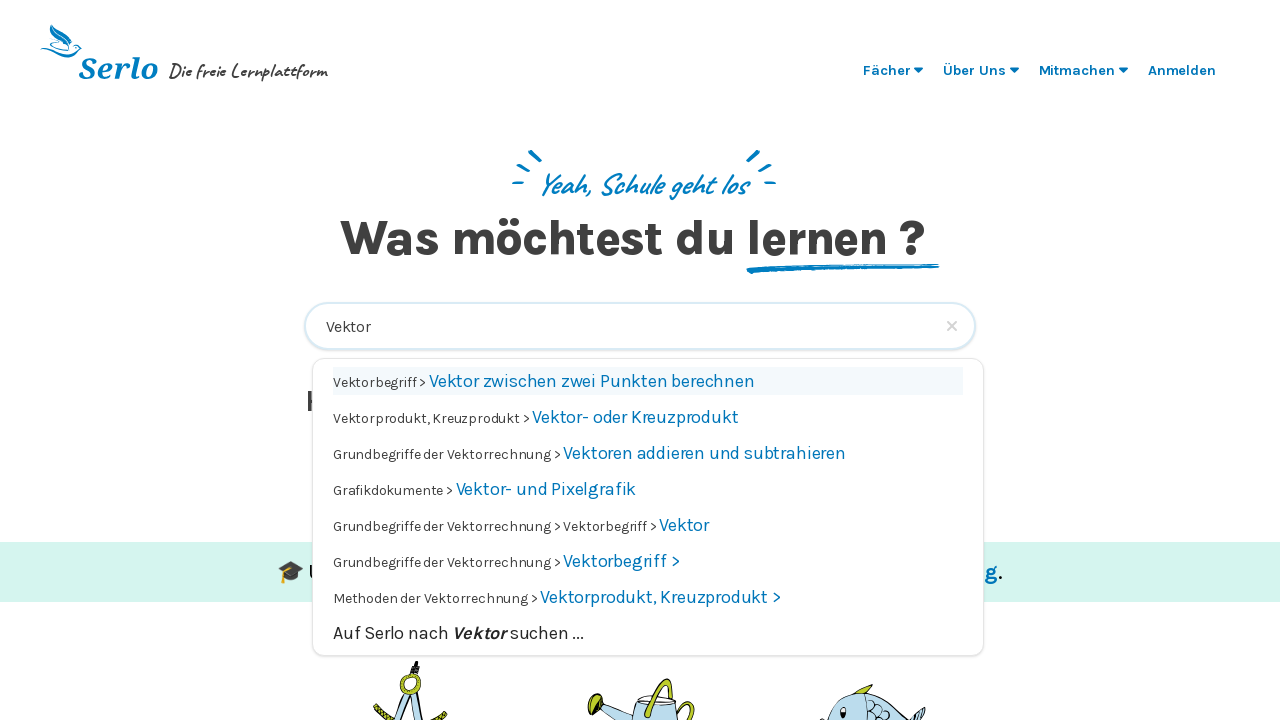

Dropdown suggestion 'Kreuzprodukt' appeared
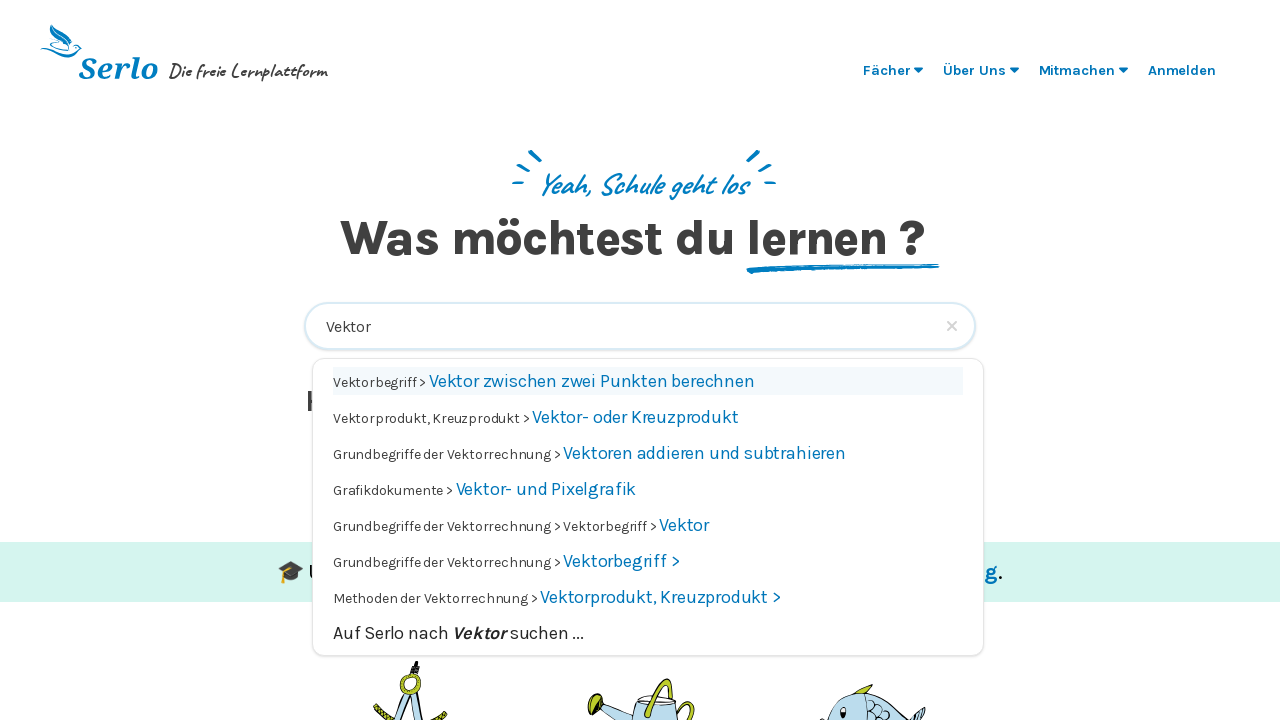

Dropdown suggestion 'Vektorbegriff' appeared
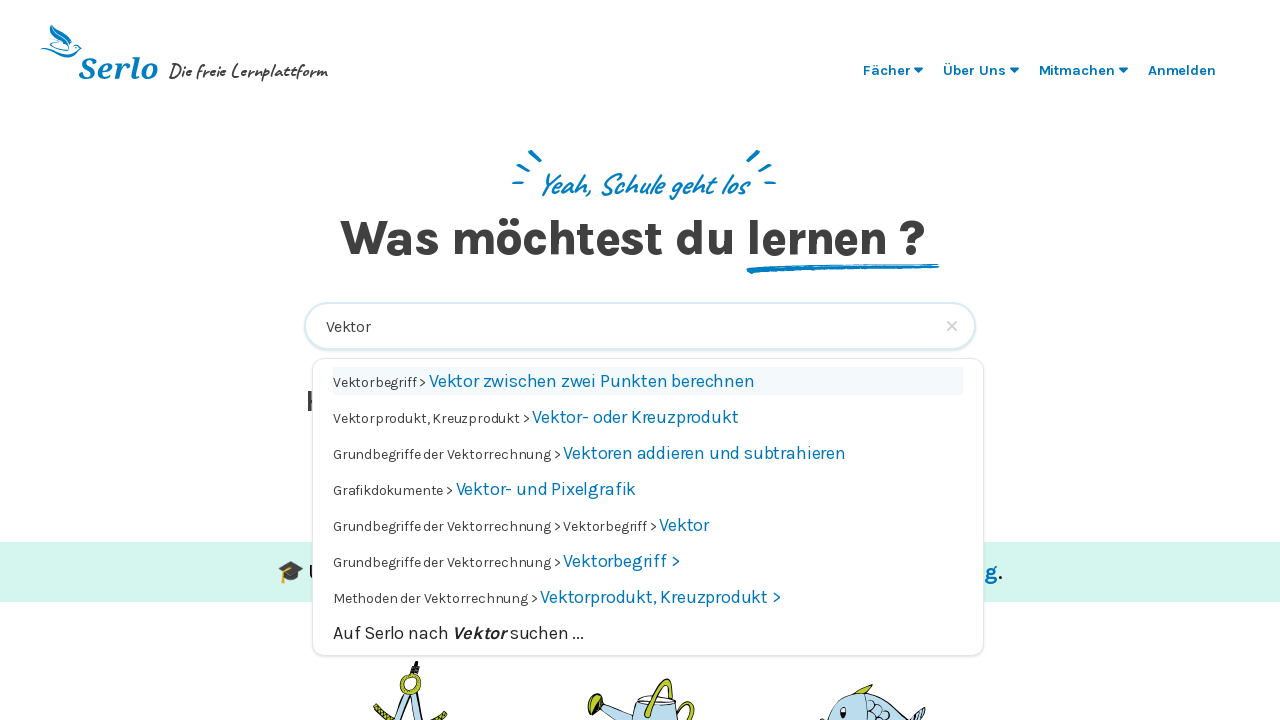

Pressed Enter to navigate to search results
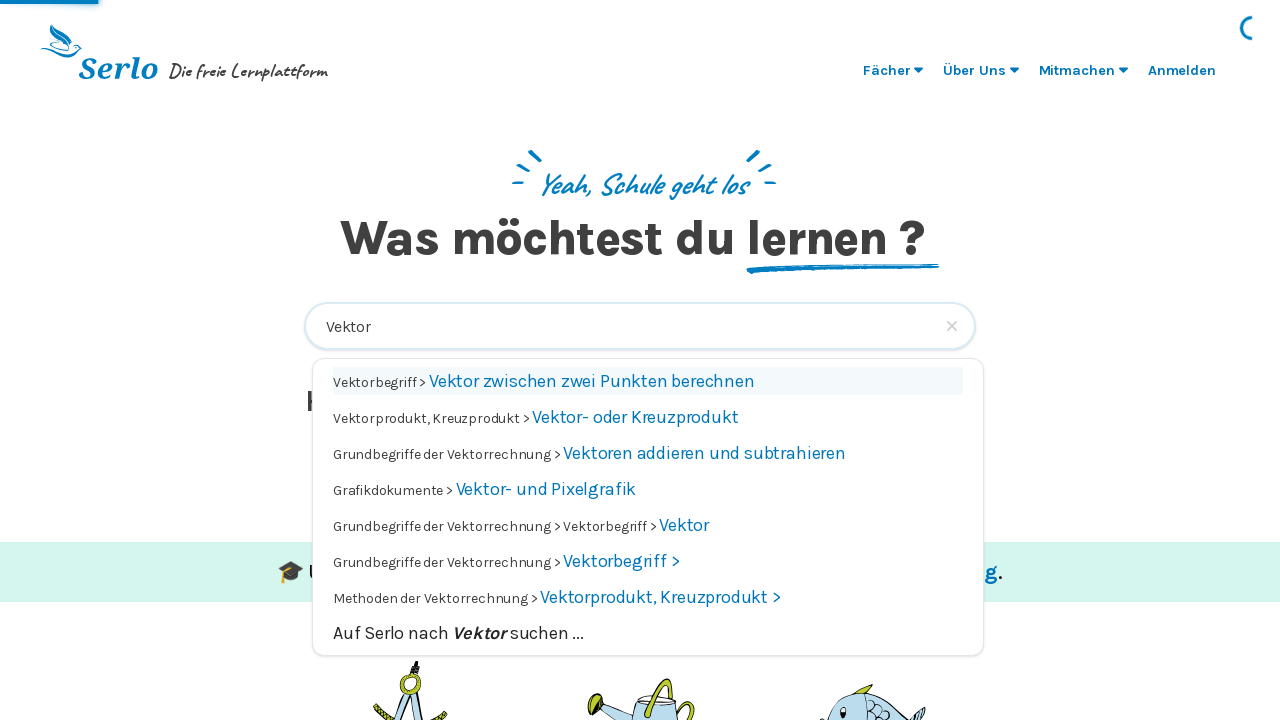

Search results page loaded with 'Vektor' in title
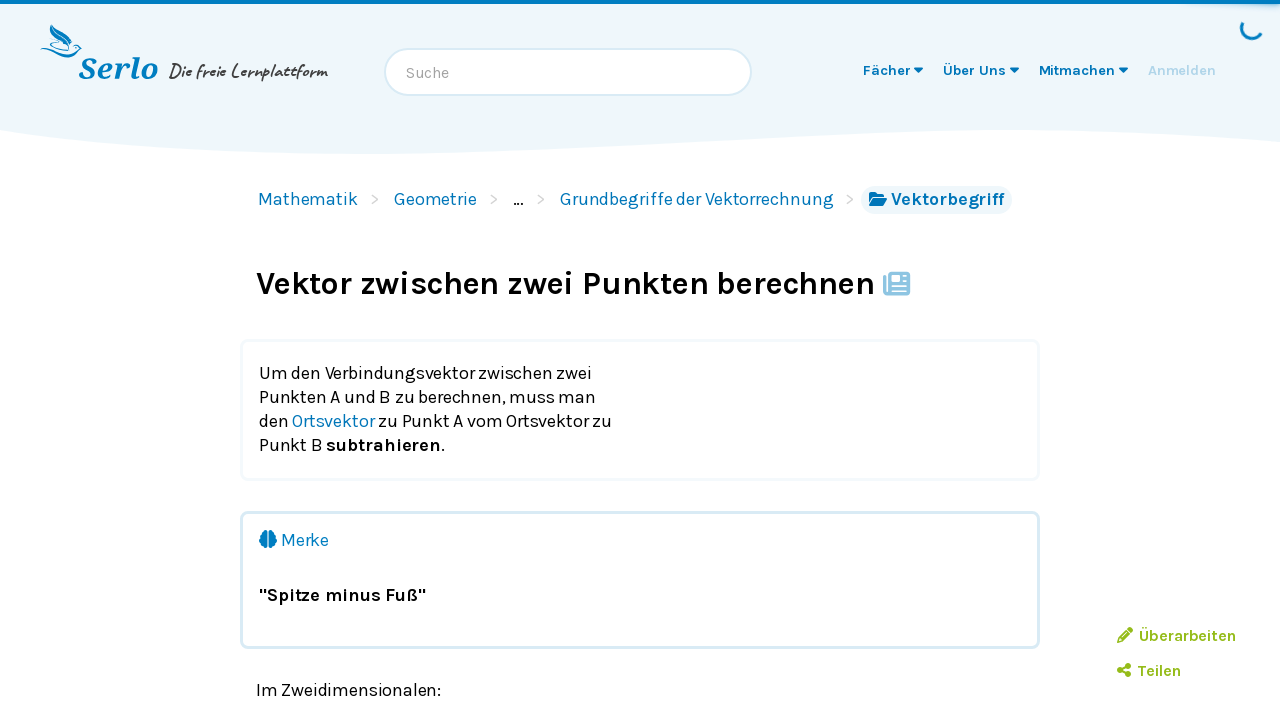

Navigated back to home page
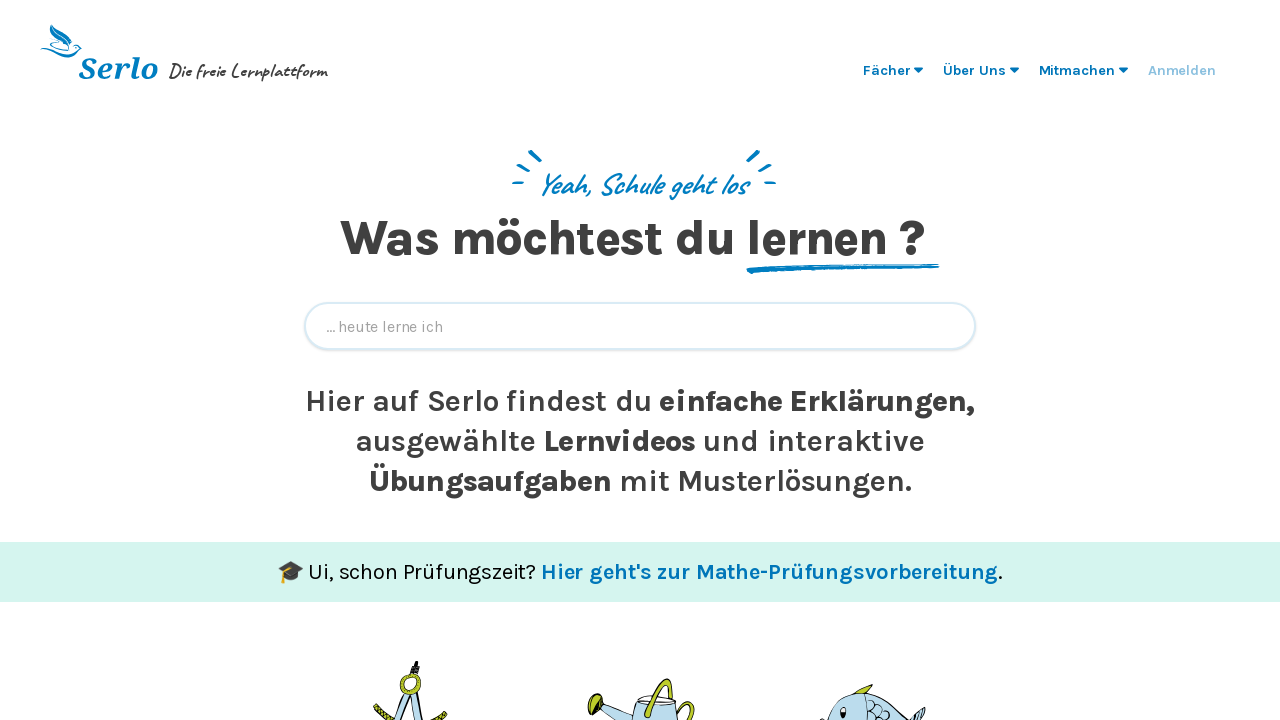

Clicked quickbar search input field again at (640, 326) on input[placeholder*='heute lerne ich']
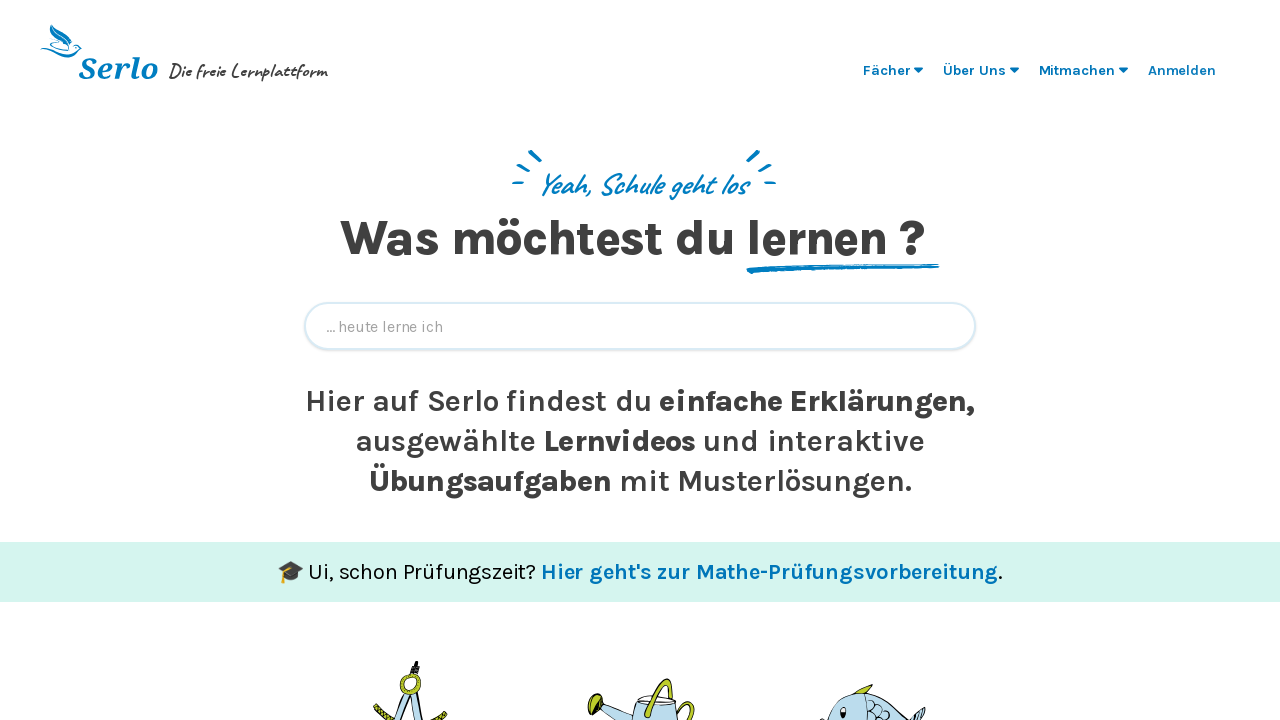

Typed 'Berechnungen am Kreis' in quickbar search
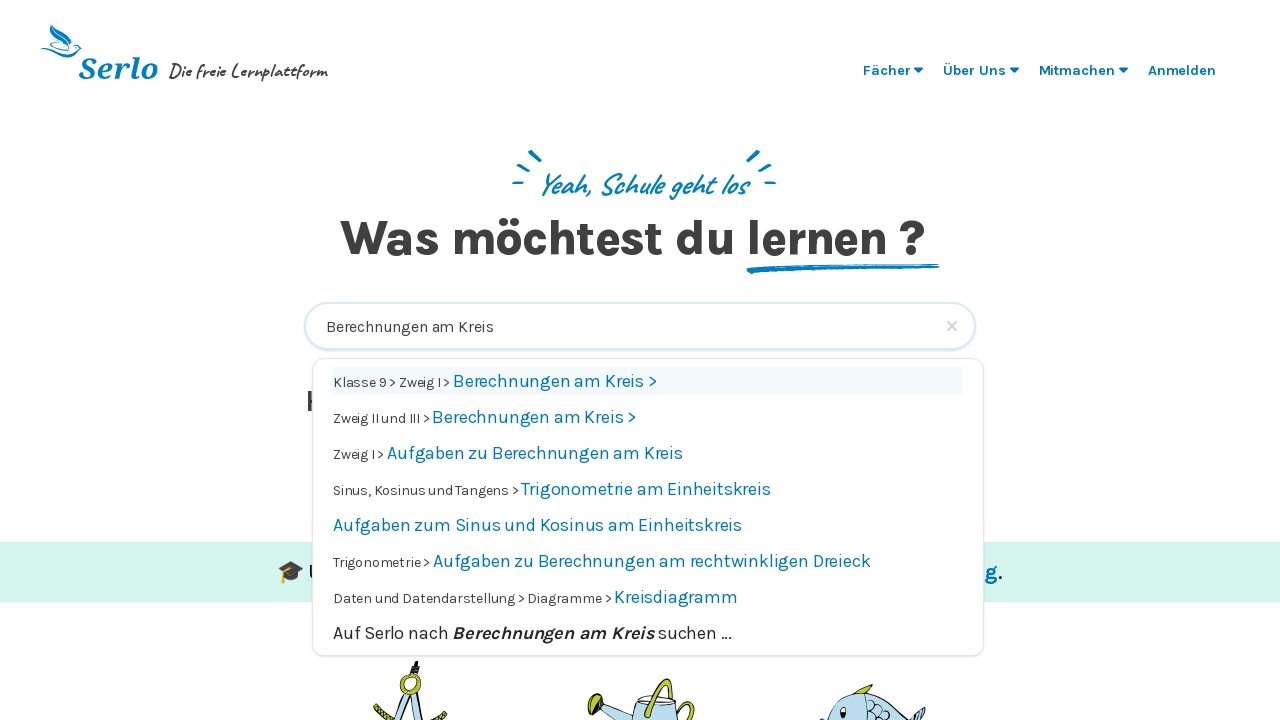

Clicked on 'Berechnungen am Kreis' search result at (548, 381) on text=Berechnungen am Kreis
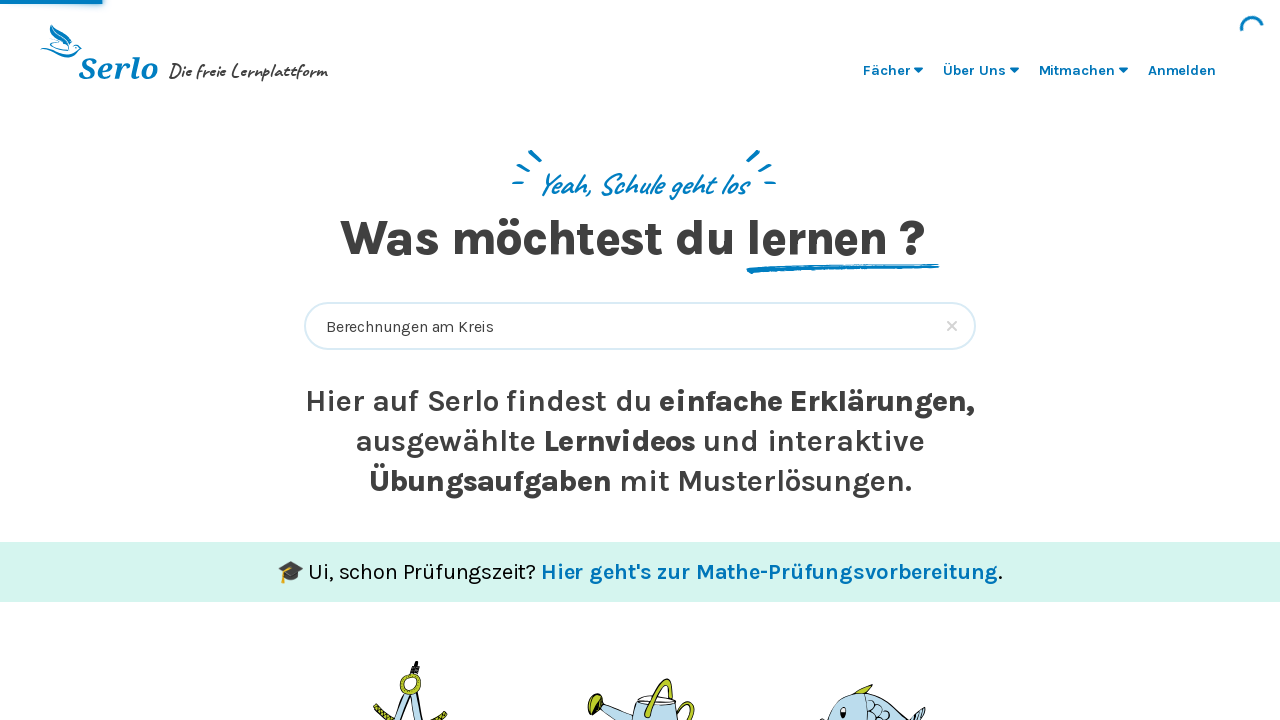

Search result page loaded with 'Berechnungen am Kreis' in title
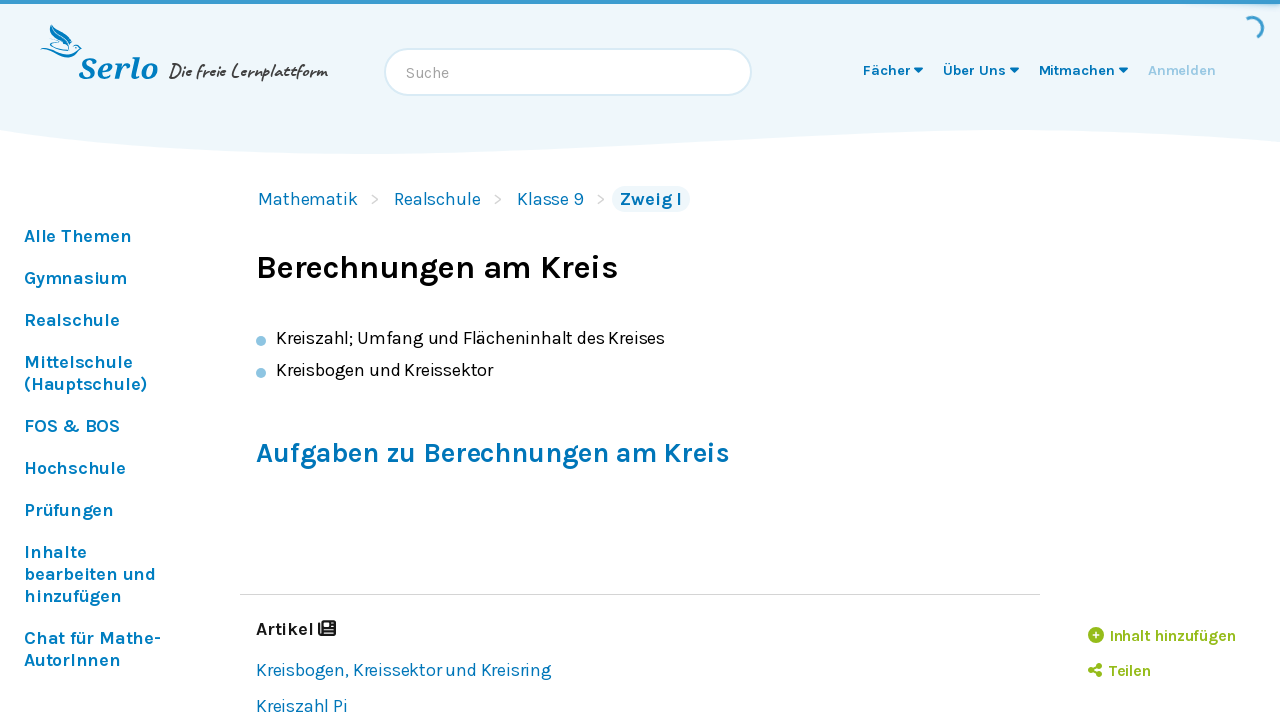

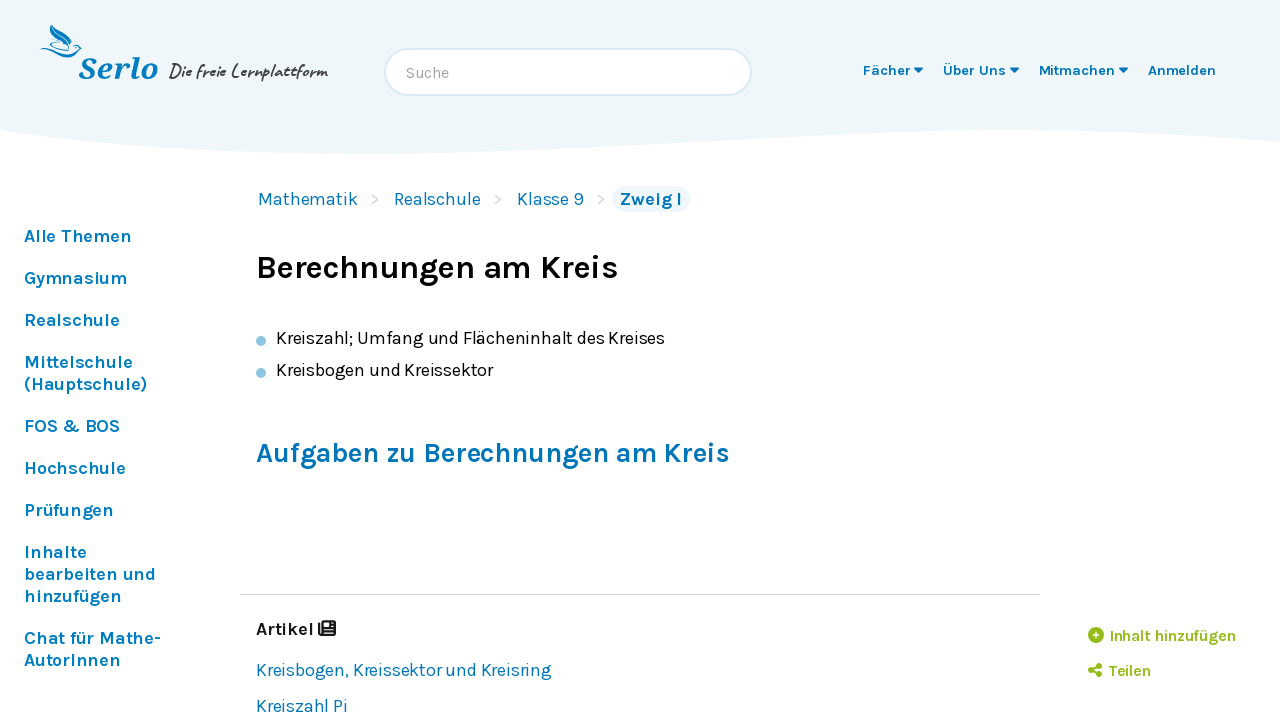